Tests a form submission by calculating a value from an image attribute, filling an input field with the calculated result, checking a checkbox and radio button, then submitting the form

Starting URL: http://suninjuly.github.io/get_attribute.html

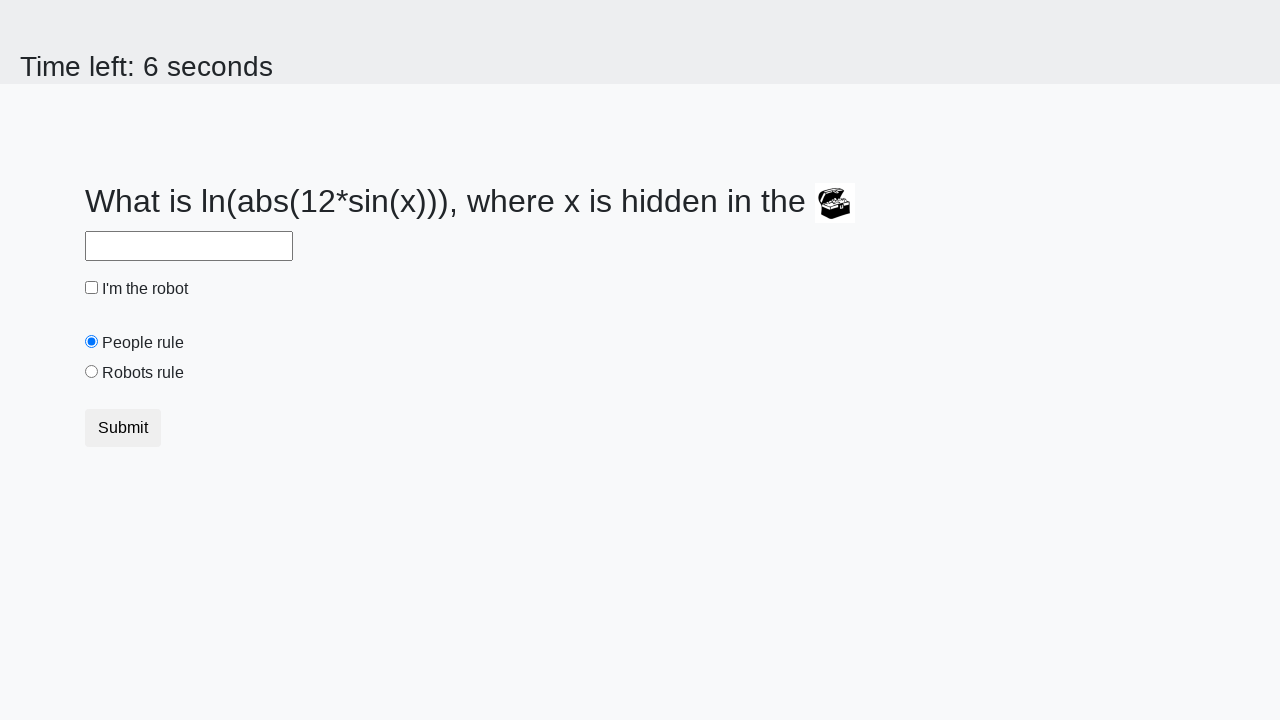

Located the image element
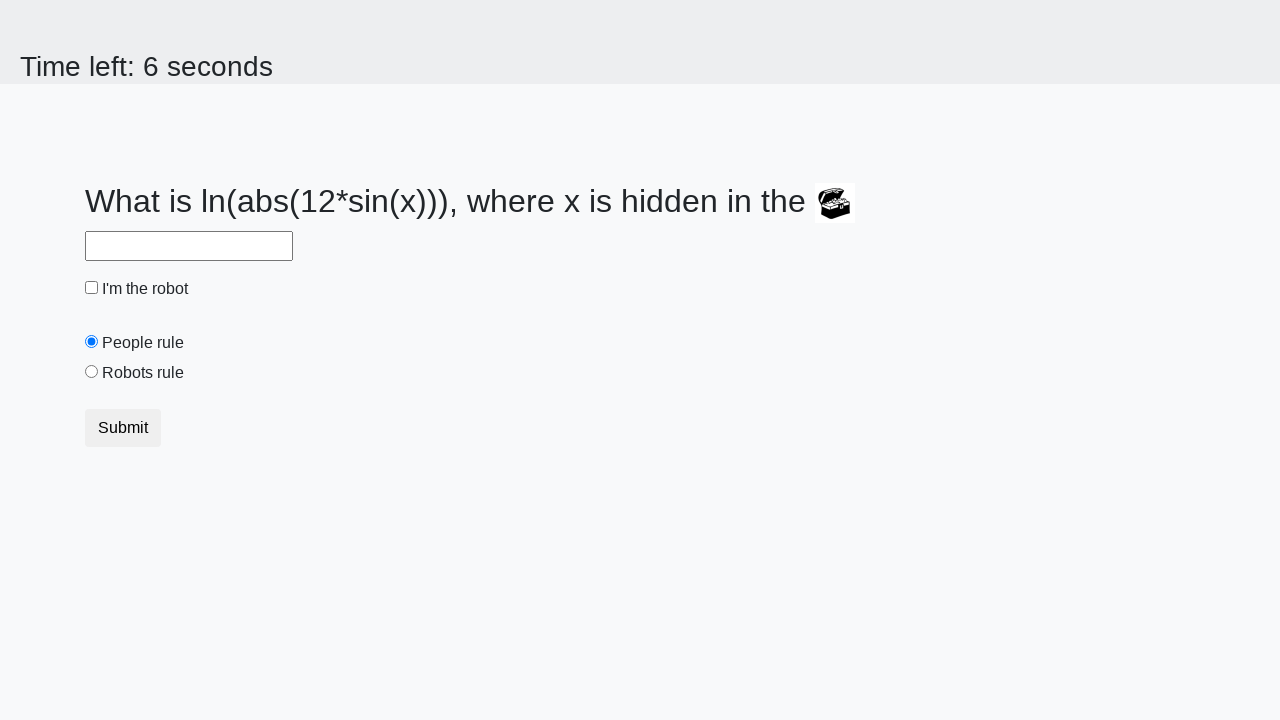

Extracted 'valuex' attribute from image
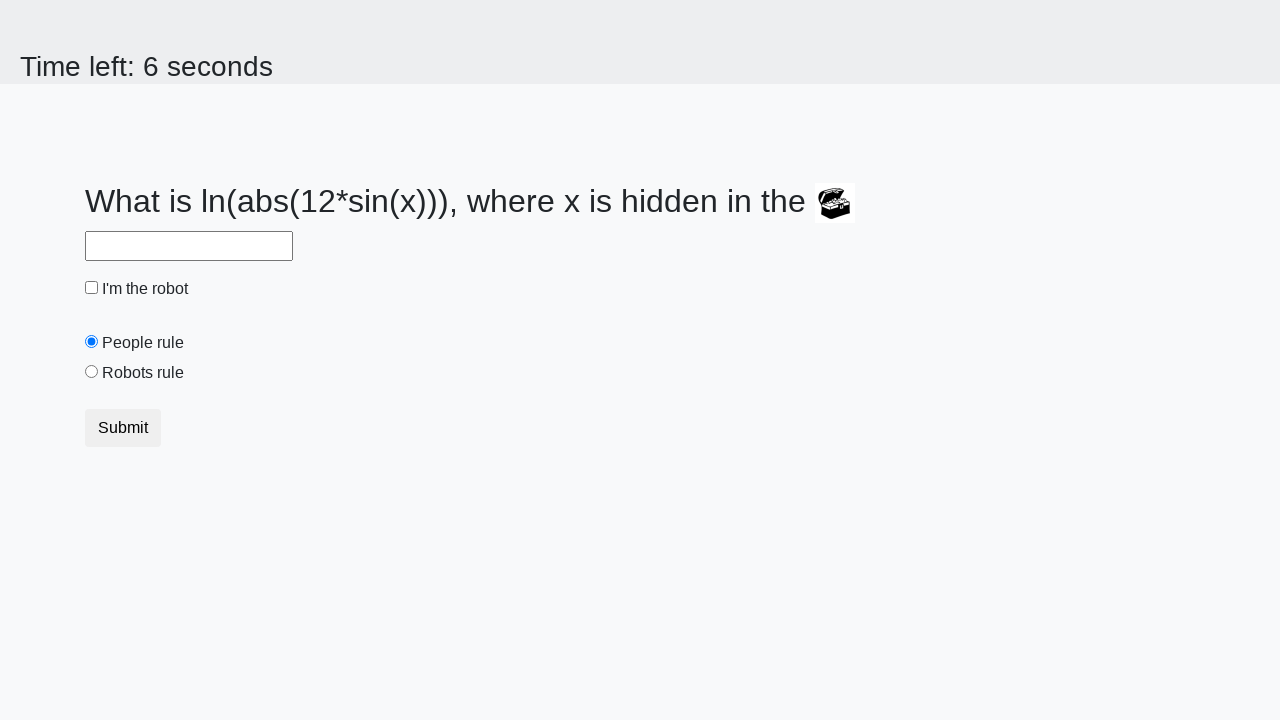

Calculated value from image attribute: 2.3977237928607593
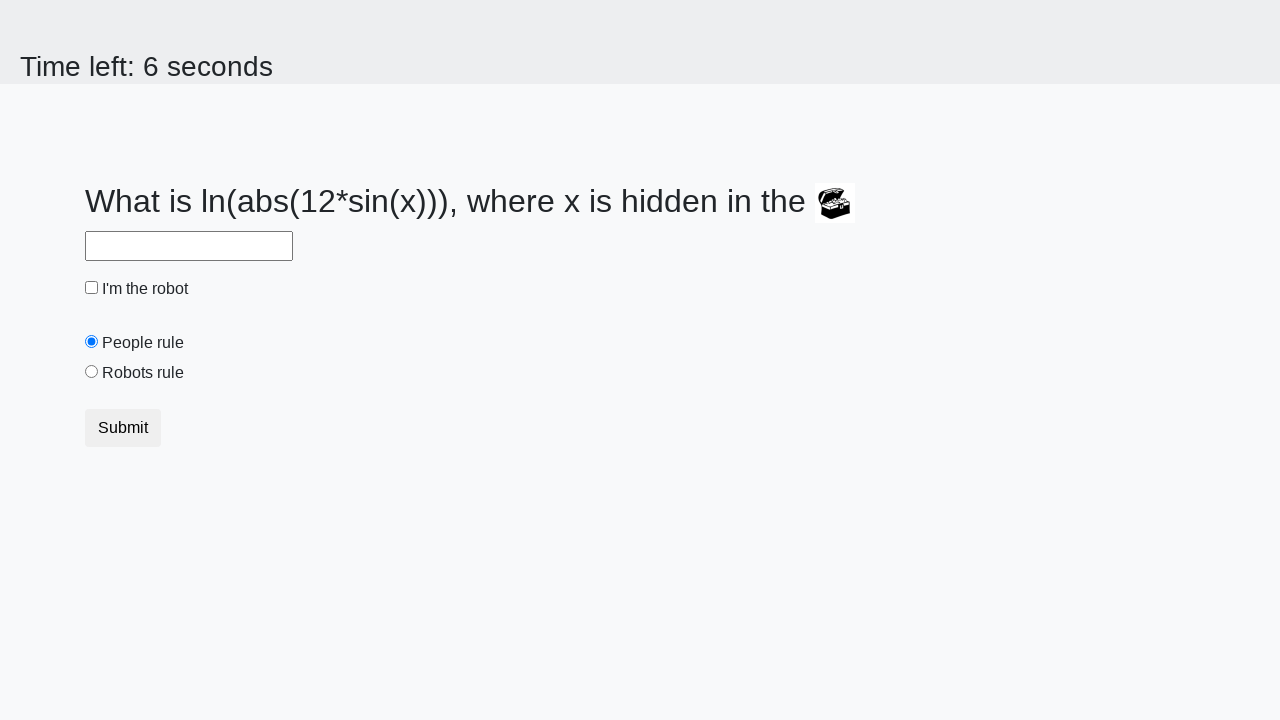

Filled answer field with calculated value on #answer
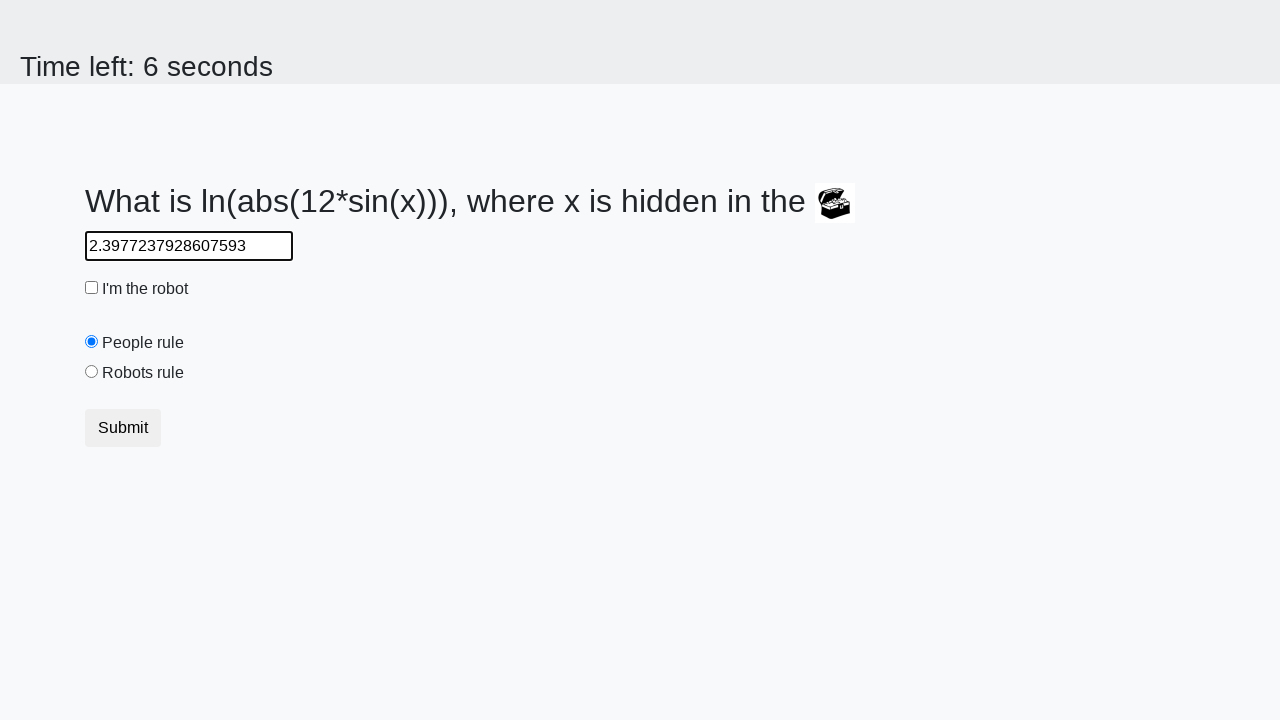

Checked the robot checkbox at (92, 288) on #robotCheckbox
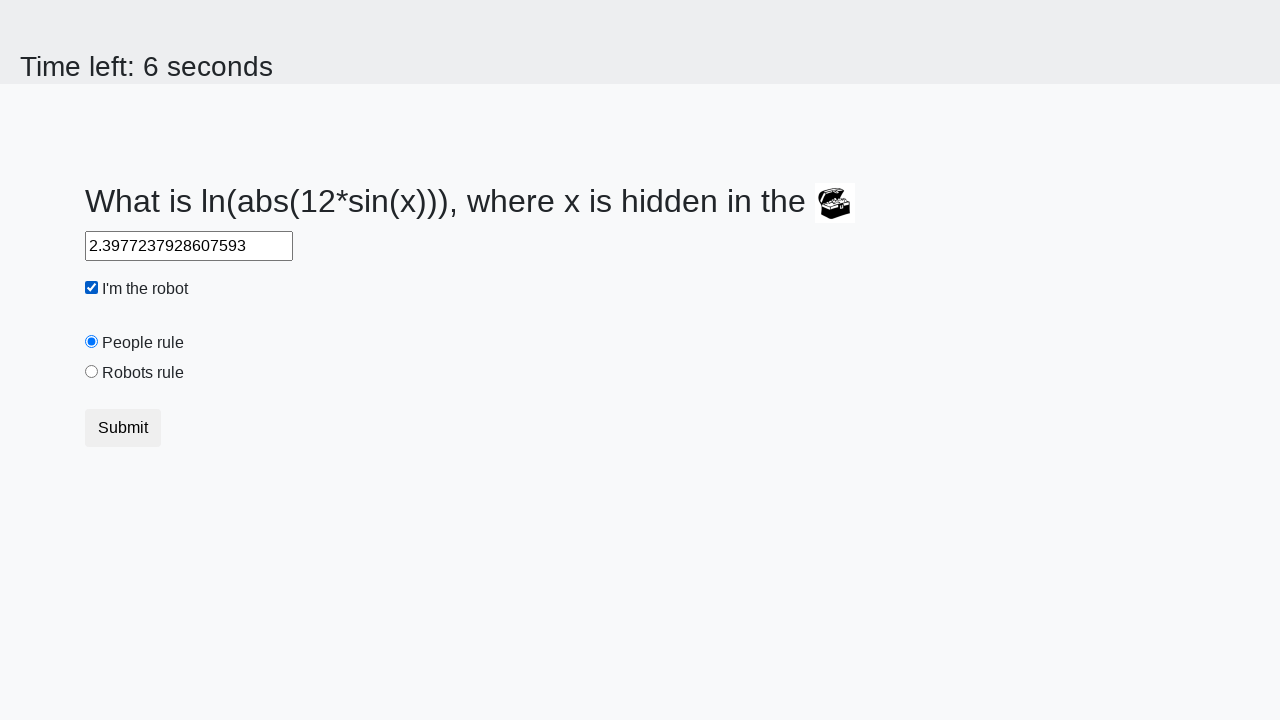

Selected the robots rule radio button at (92, 372) on #robotsRule
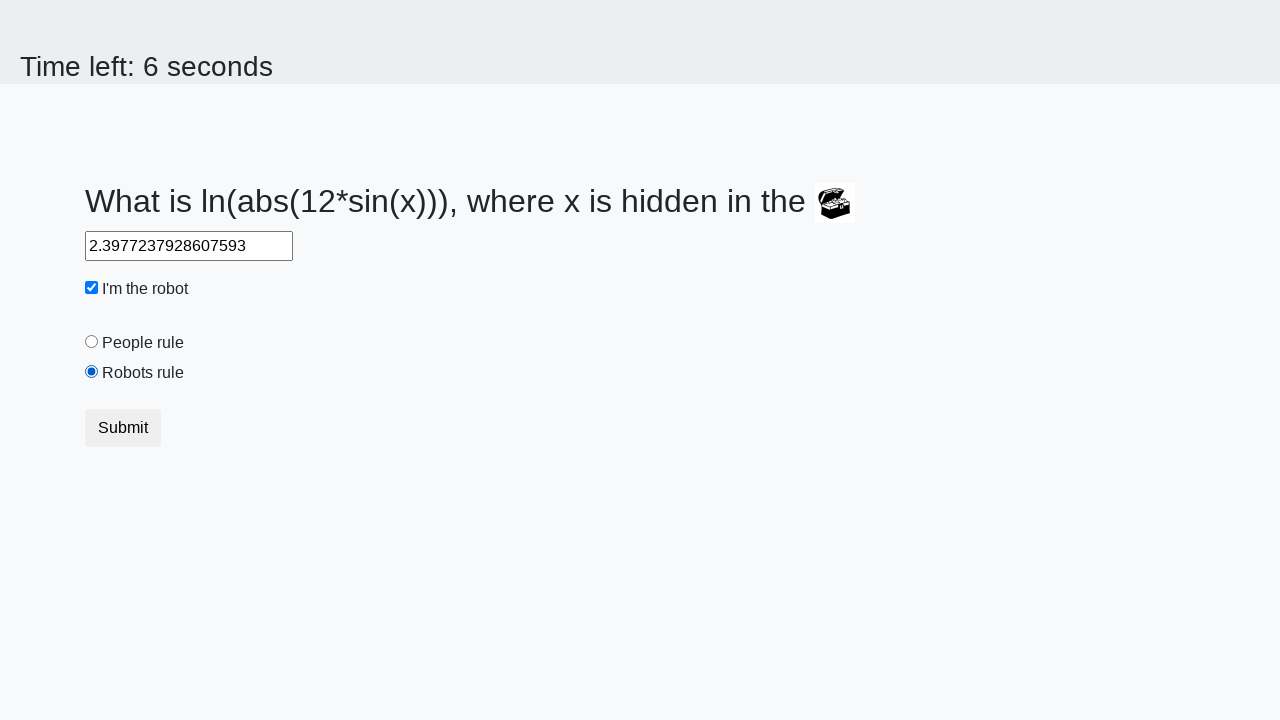

Clicked submit button at (123, 428) on .btn-default
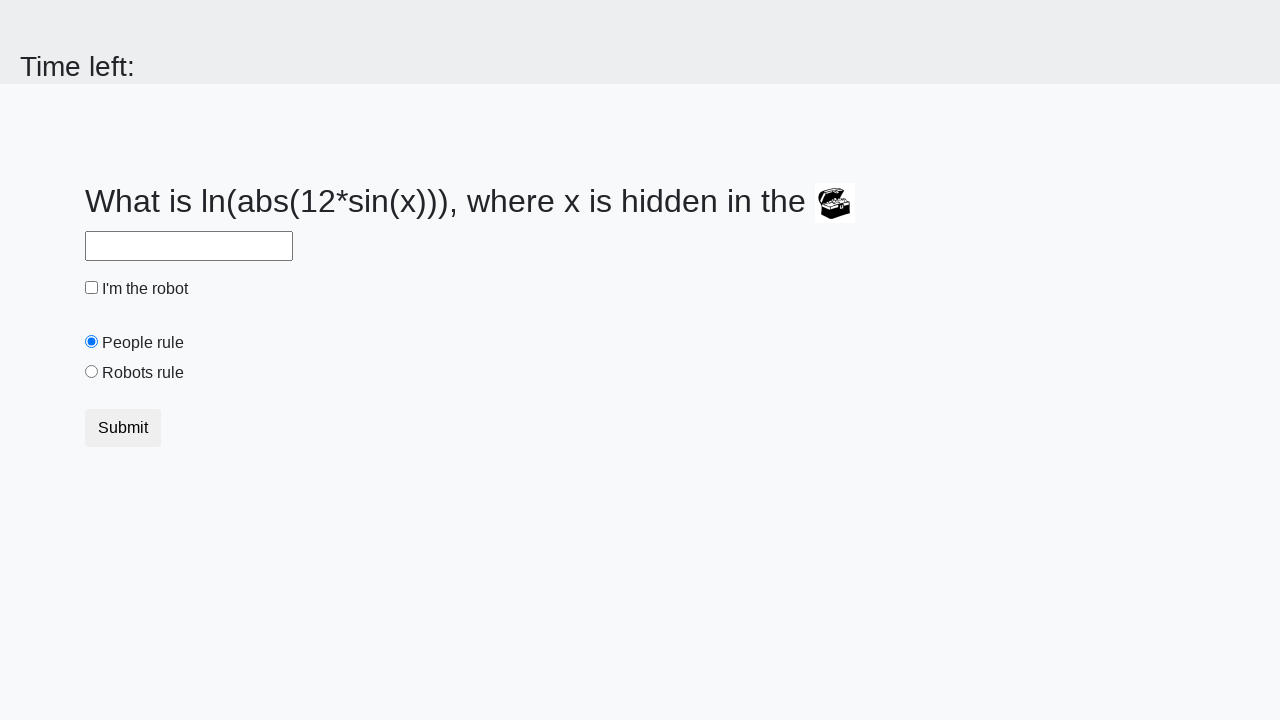

Waited for form submission to complete
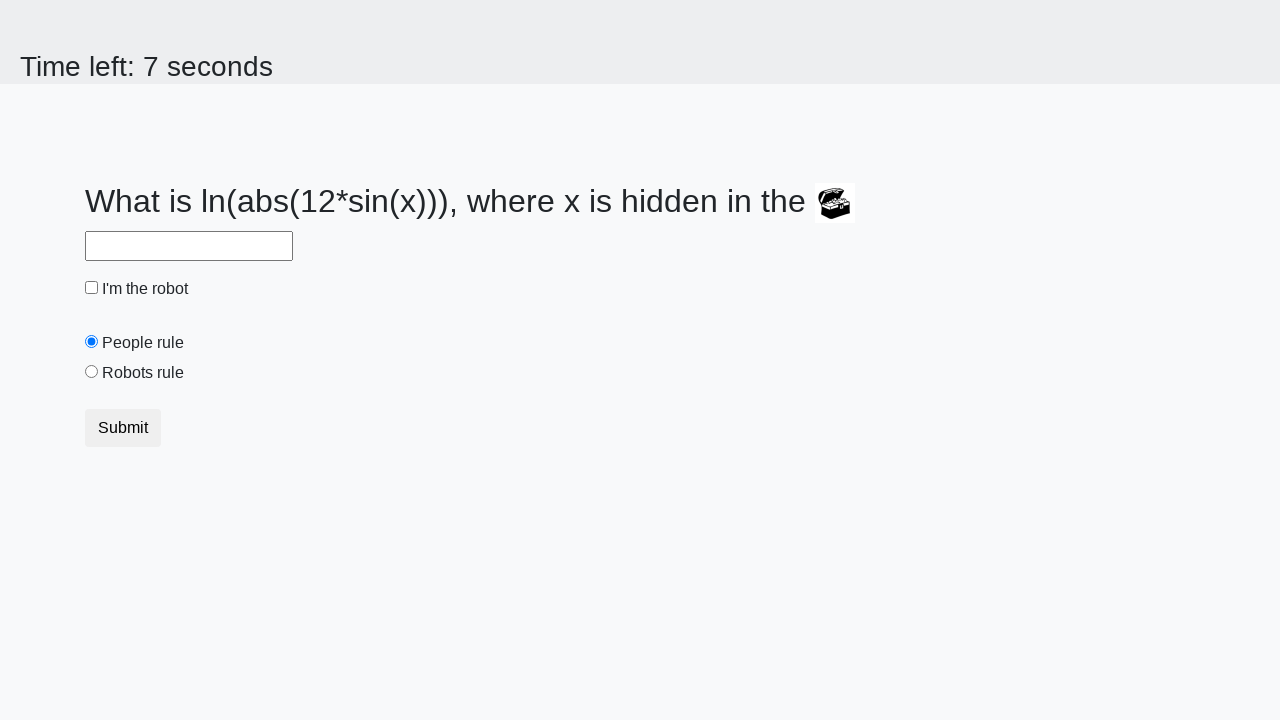

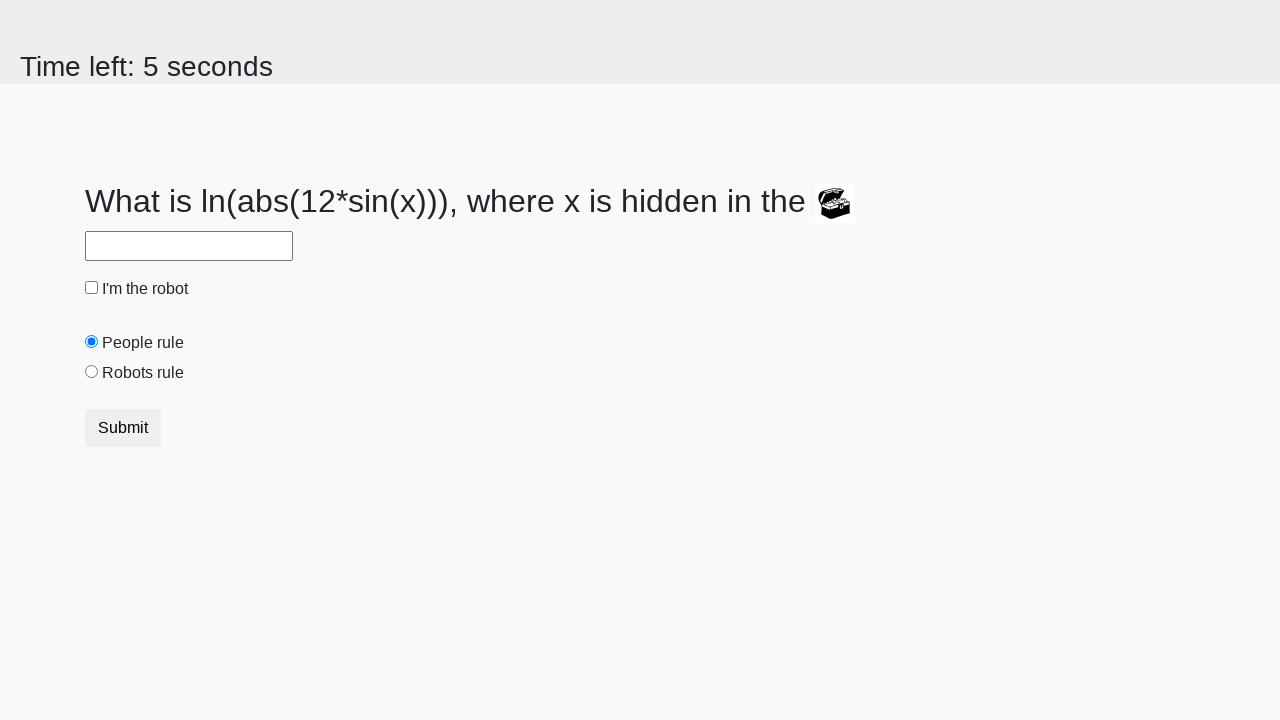